Navigates to the US Senate Delaware state page, verifies the state selection dropdown exists, and checks that senator information is displayed with profile links.

Starting URL: https://www.senate.gov/states/DE/intro.htm

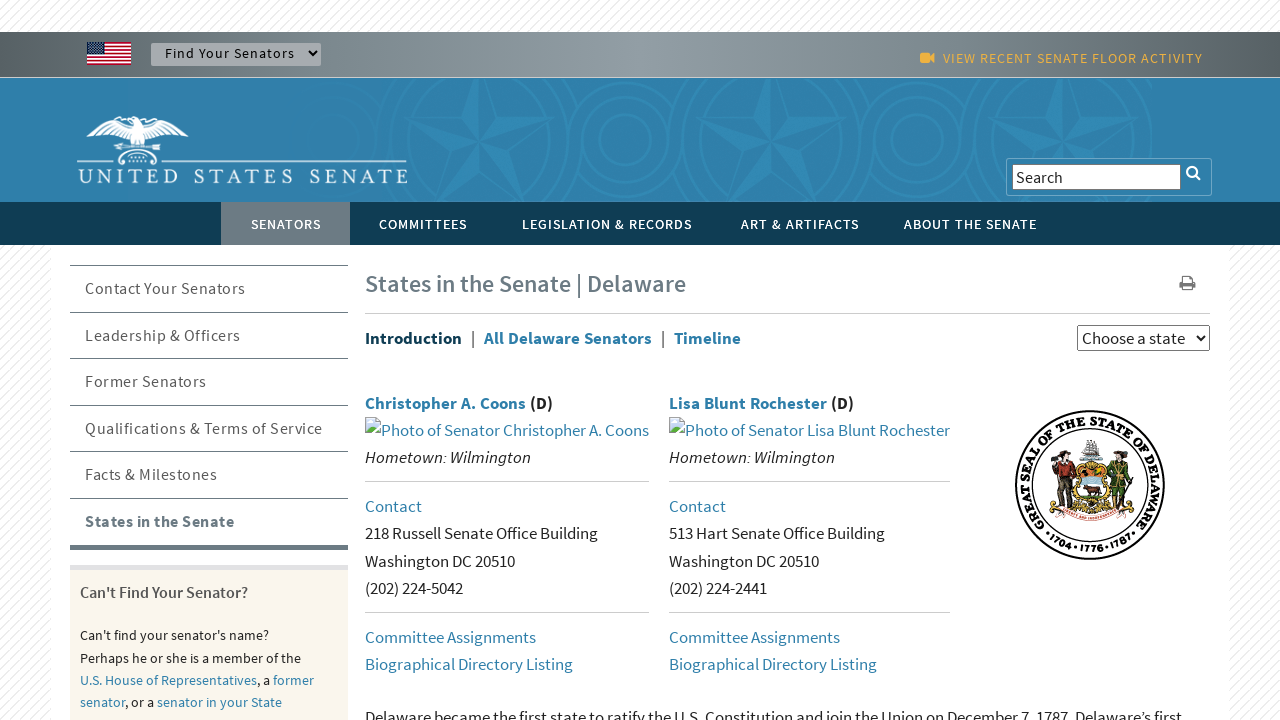

State selection dropdown loaded
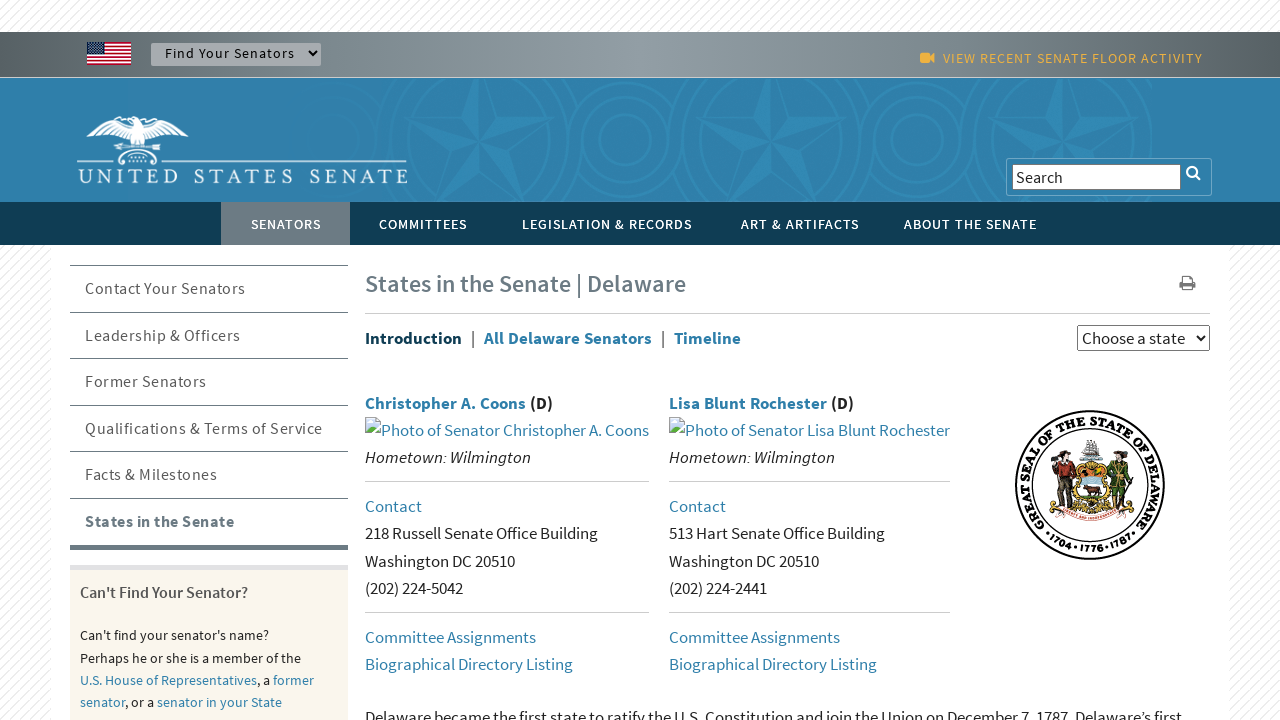

Located state selection dropdown element
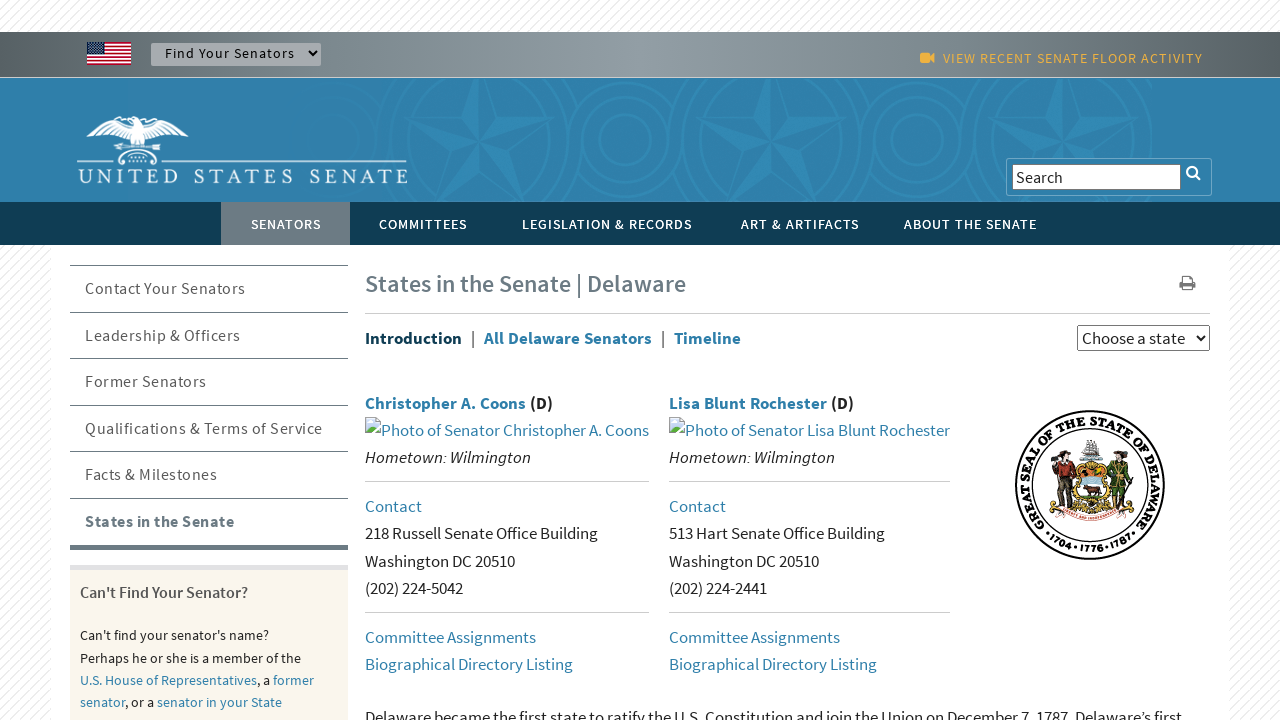

Located dropdown options
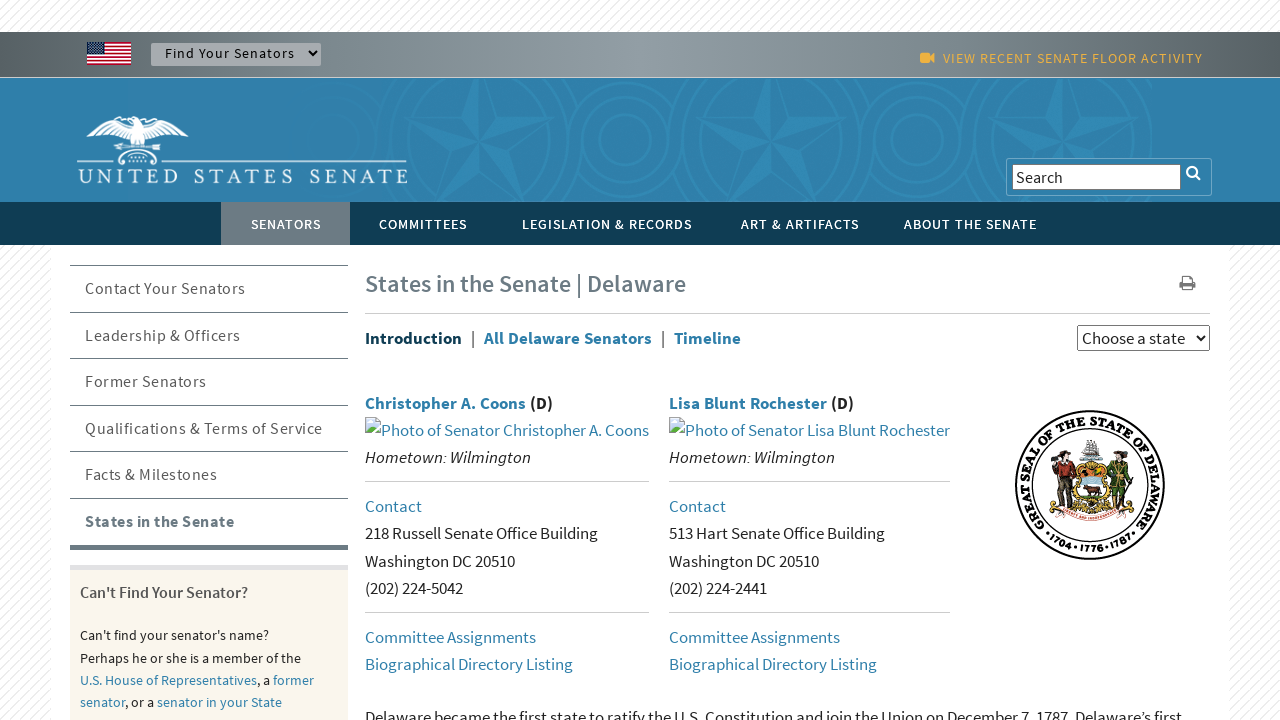

State row content loaded
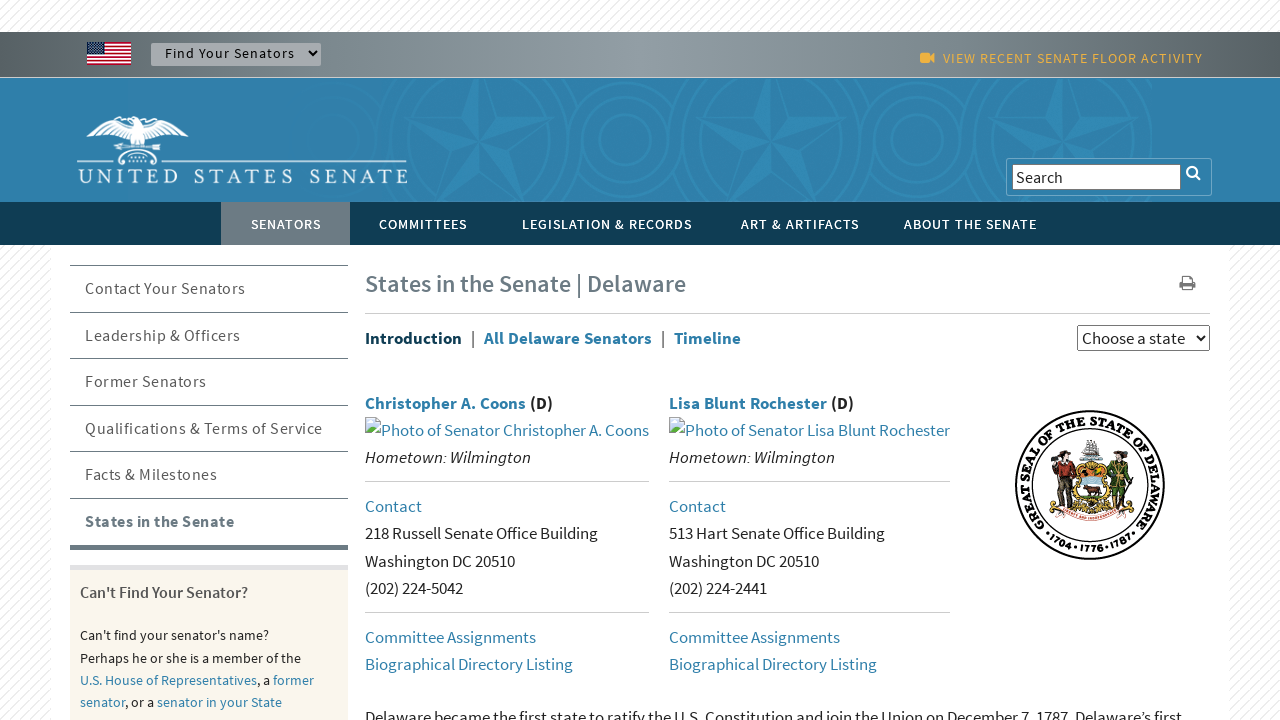

Senator columns are displayed
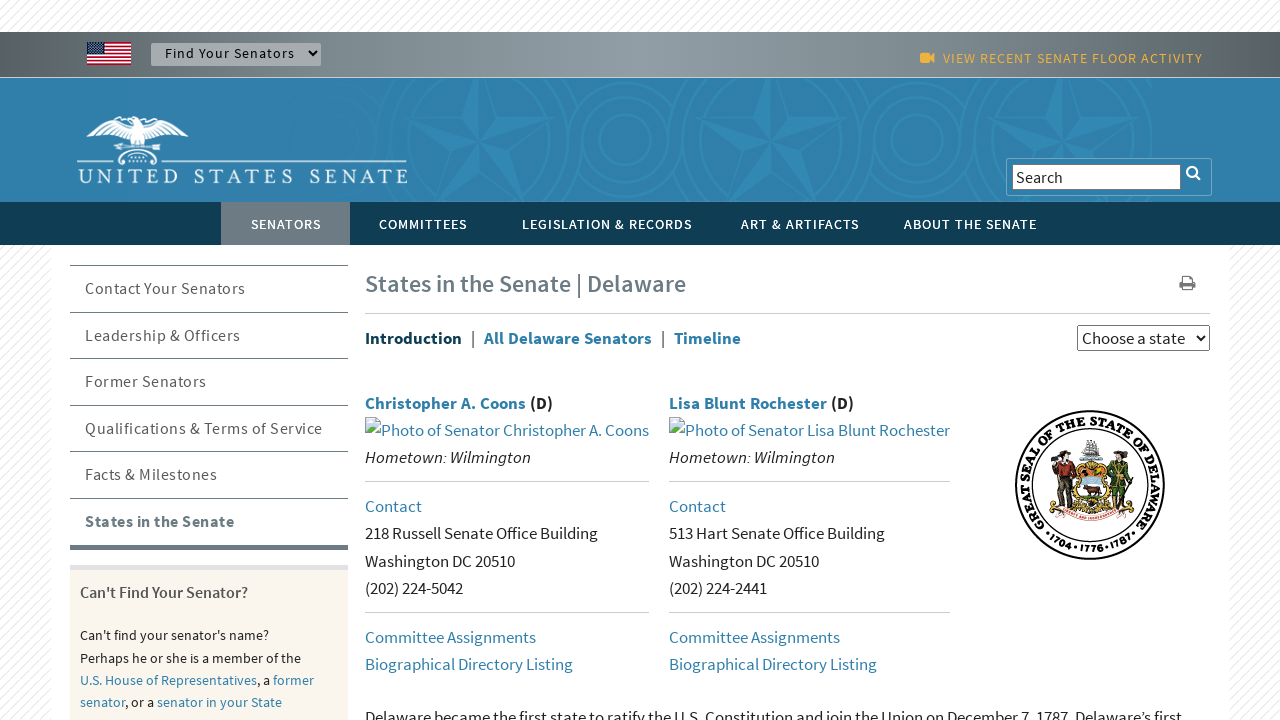

Located first senator's profile link
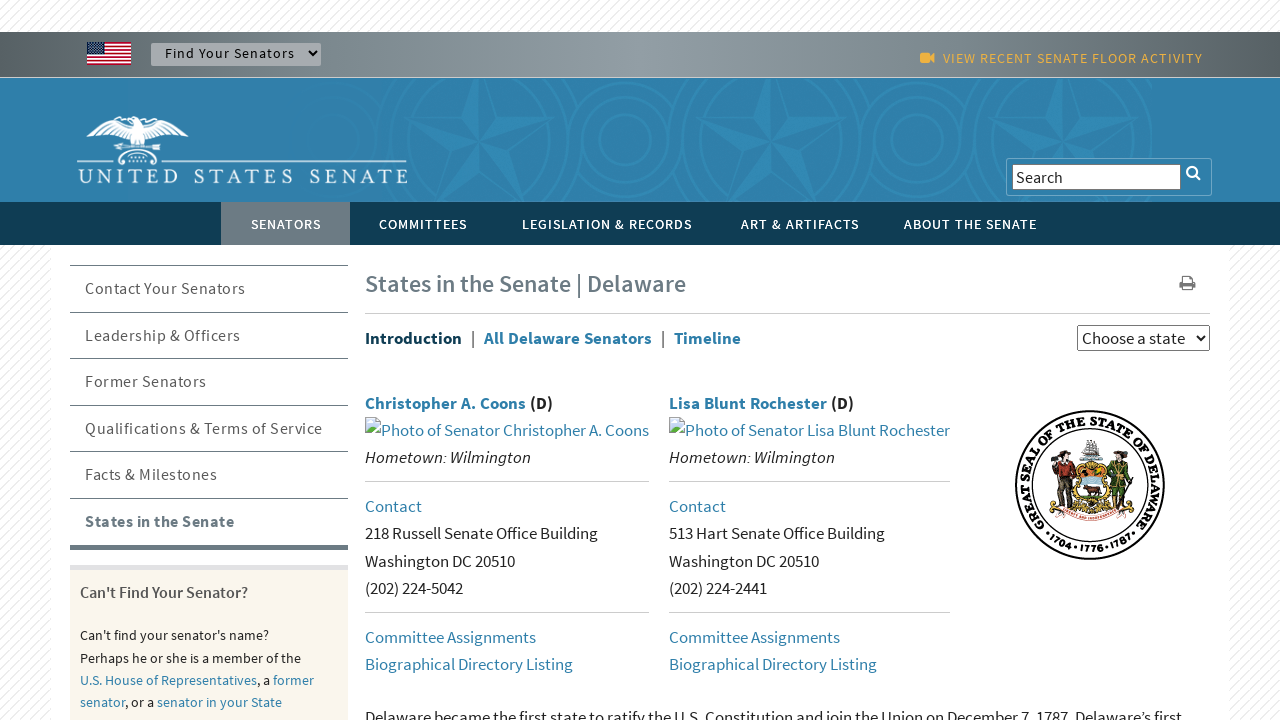

Clicked first senator's profile link at (507, 430) on div.state-column a:has(img) >> nth=0
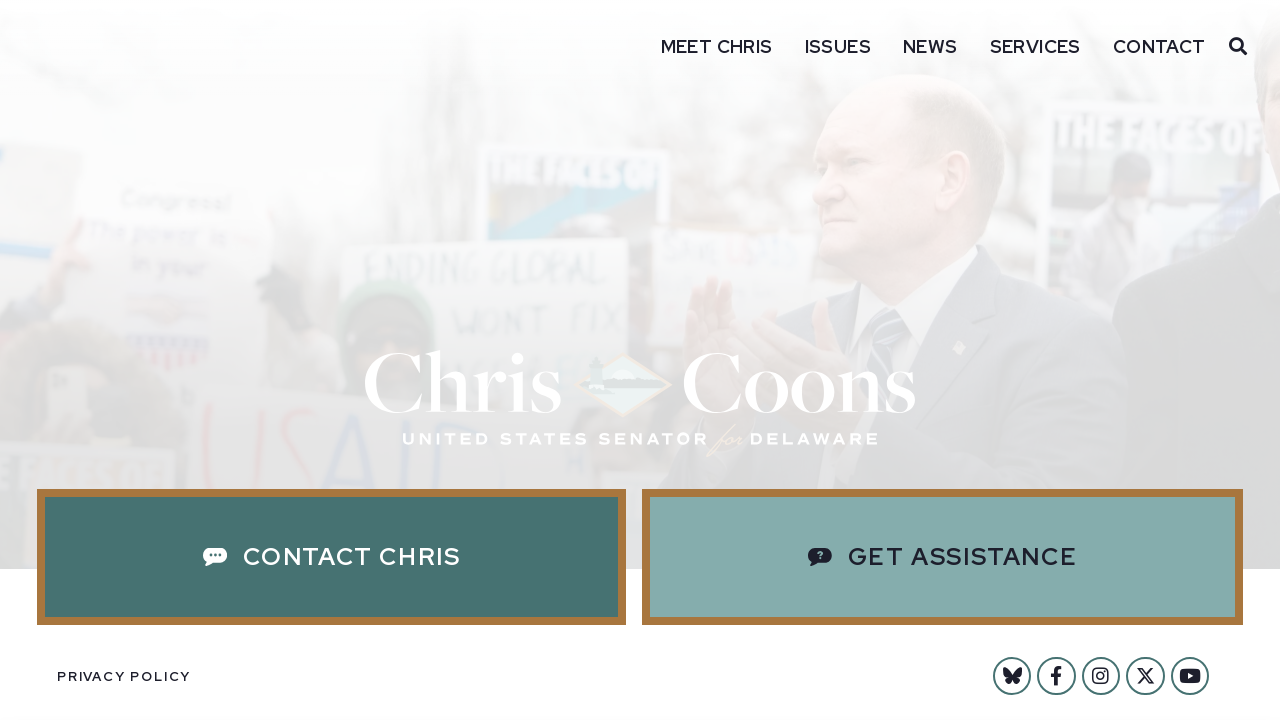

Senator's individual page loaded and network idle
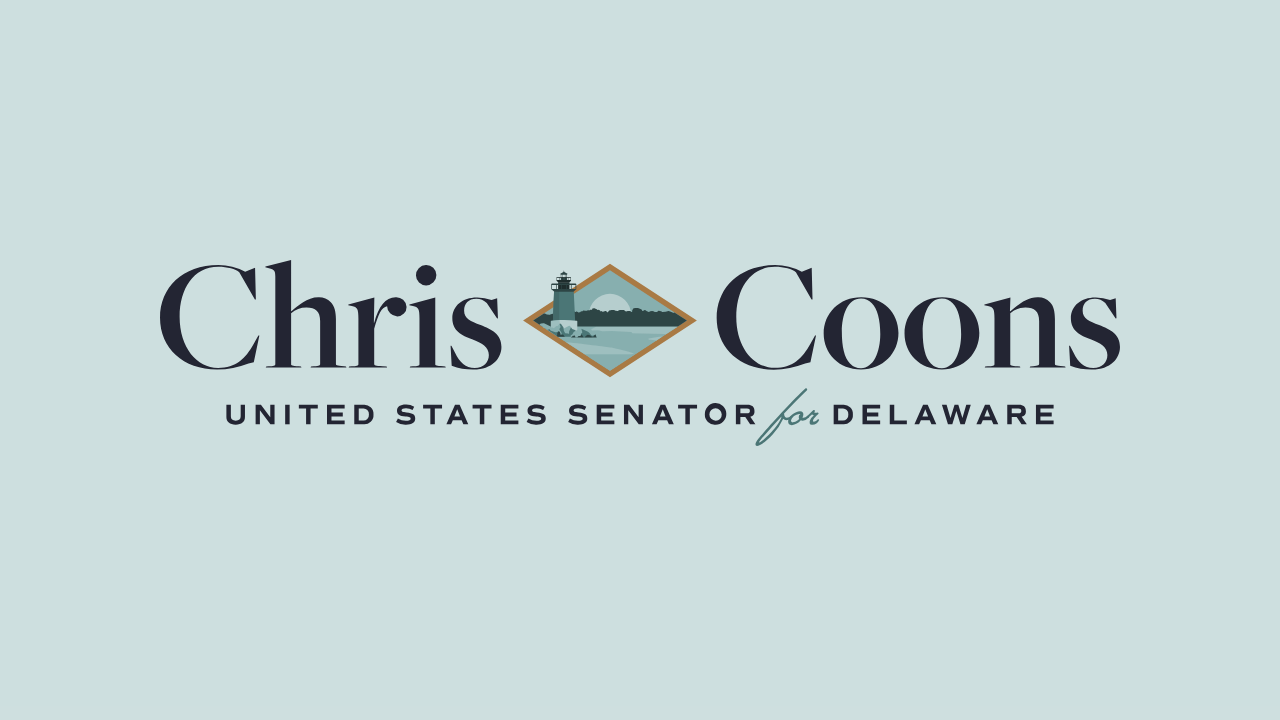

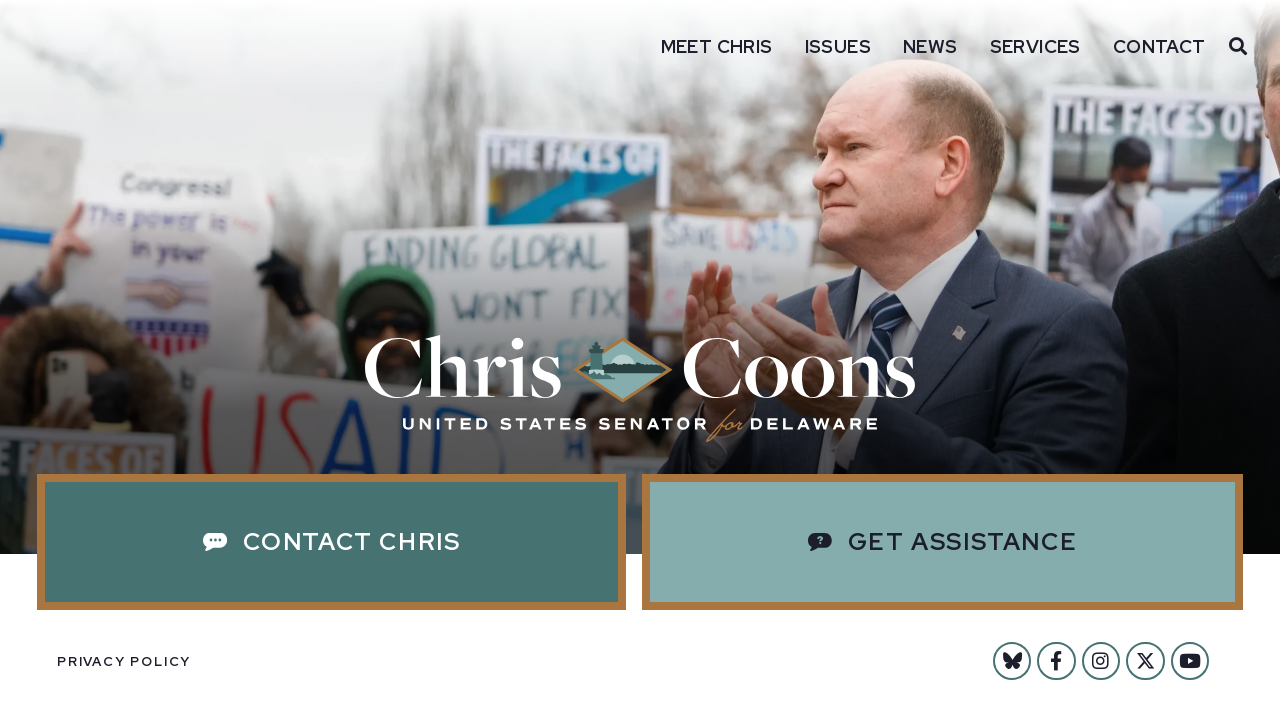